Tests clicking on The Shop logo navigates user back to the homepage

Starting URL: https://webshop-agil-testautomatiserare.netlify.app/about

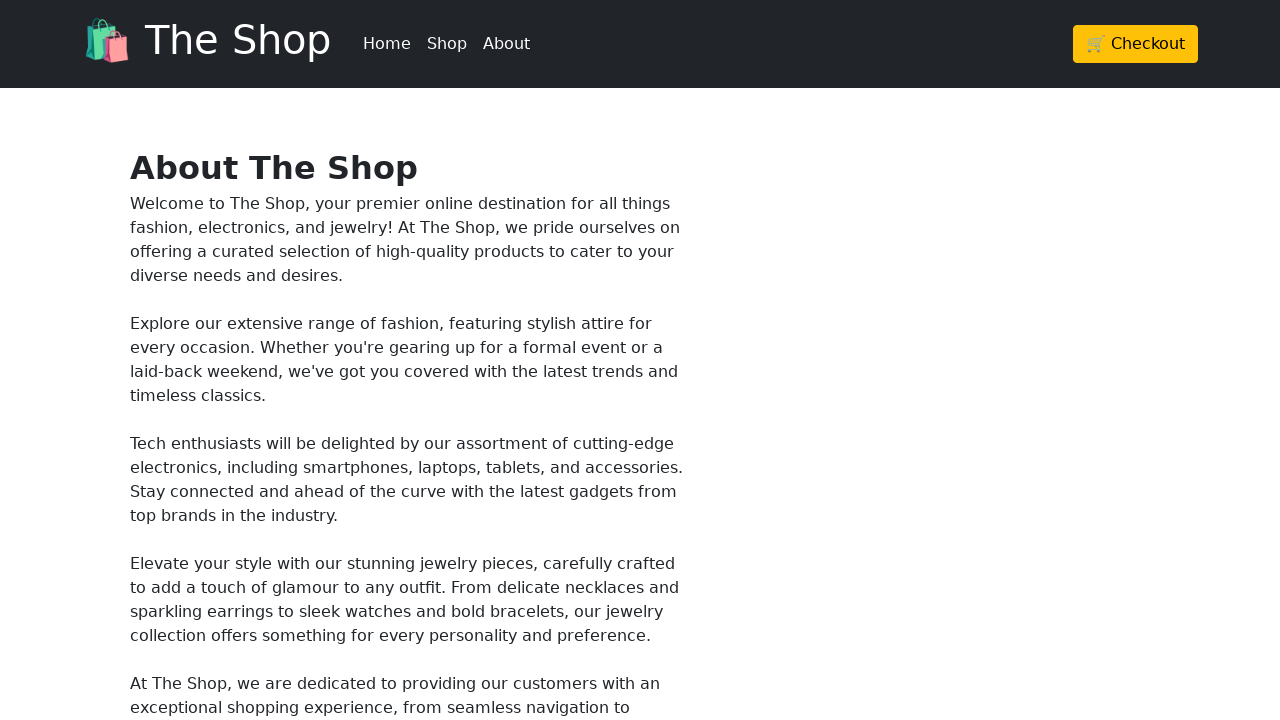

Clicked The Shop logo to navigate back to homepage at (206, 40) on a[href='/'] h1:has-text('The Shop')
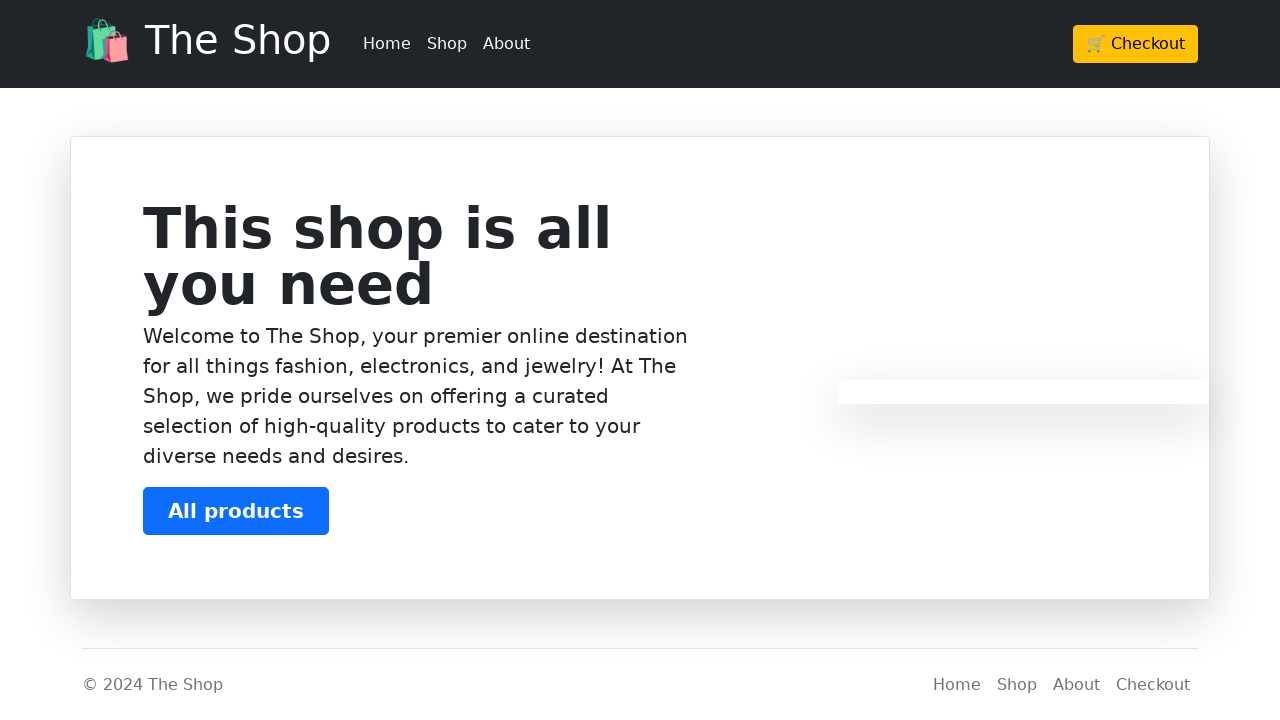

Homepage loaded after clicking The Shop logo
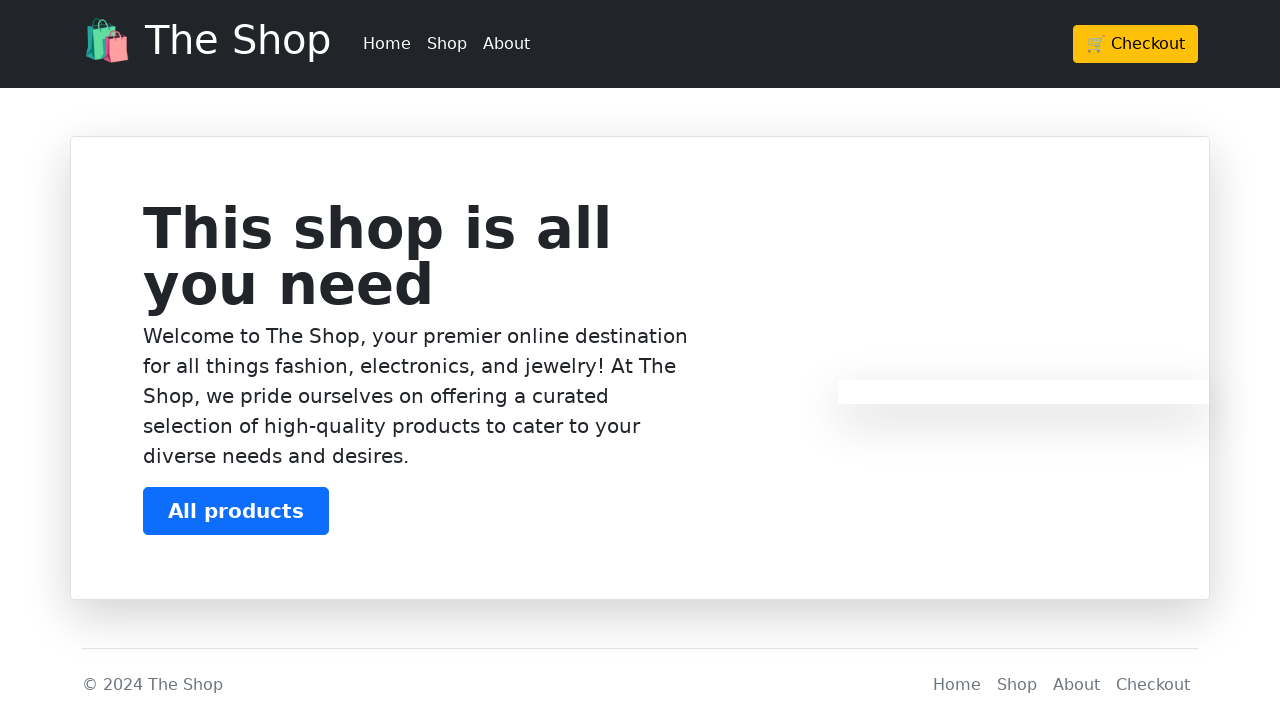

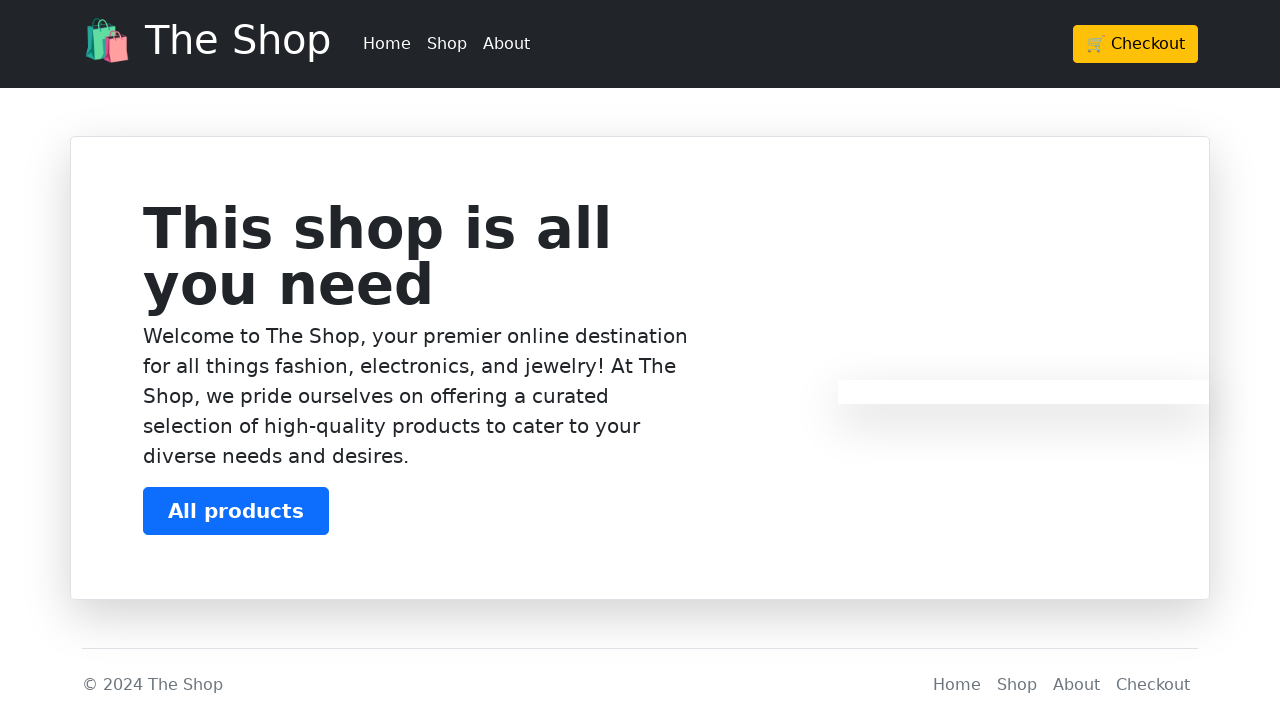